Tests input field functionality by typing text into an input field, clicking a button that triggers an alert, accepting the alert, and verifying the input value remains unchanged

Starting URL: https://techstepacademy.com/training-ground

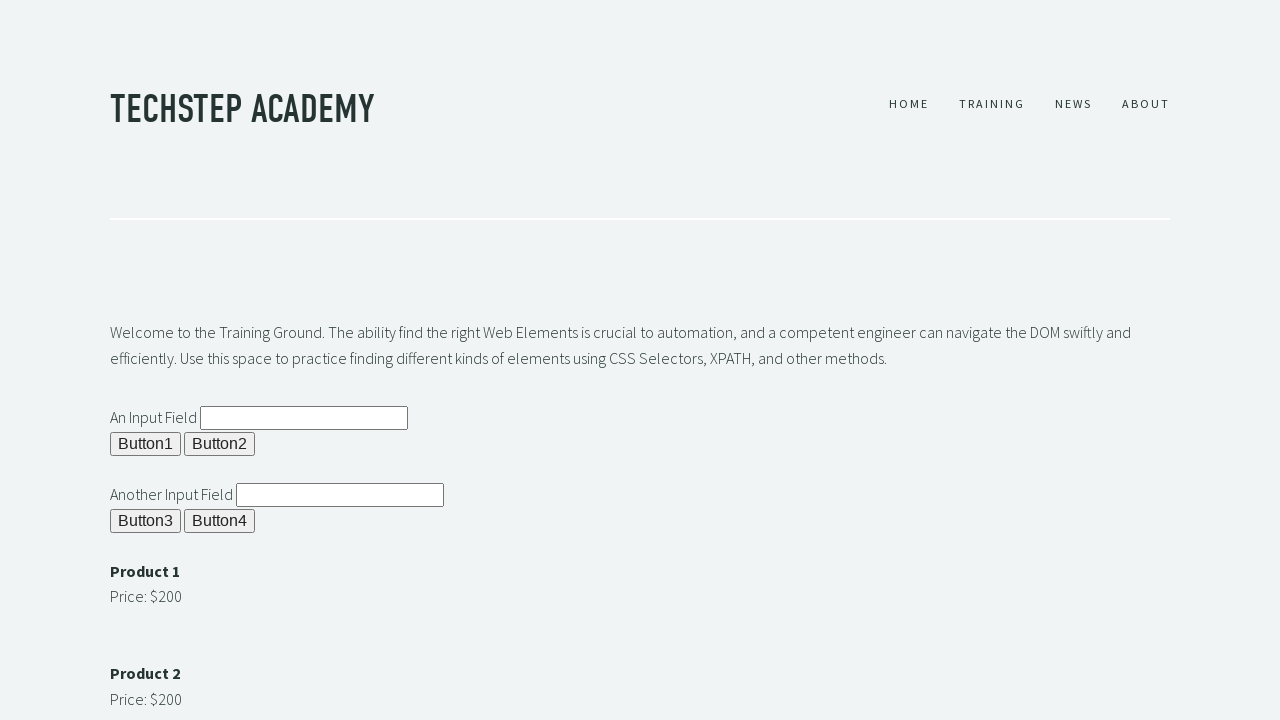

Filled input field #ipt1 with 'Worked' on #ipt1
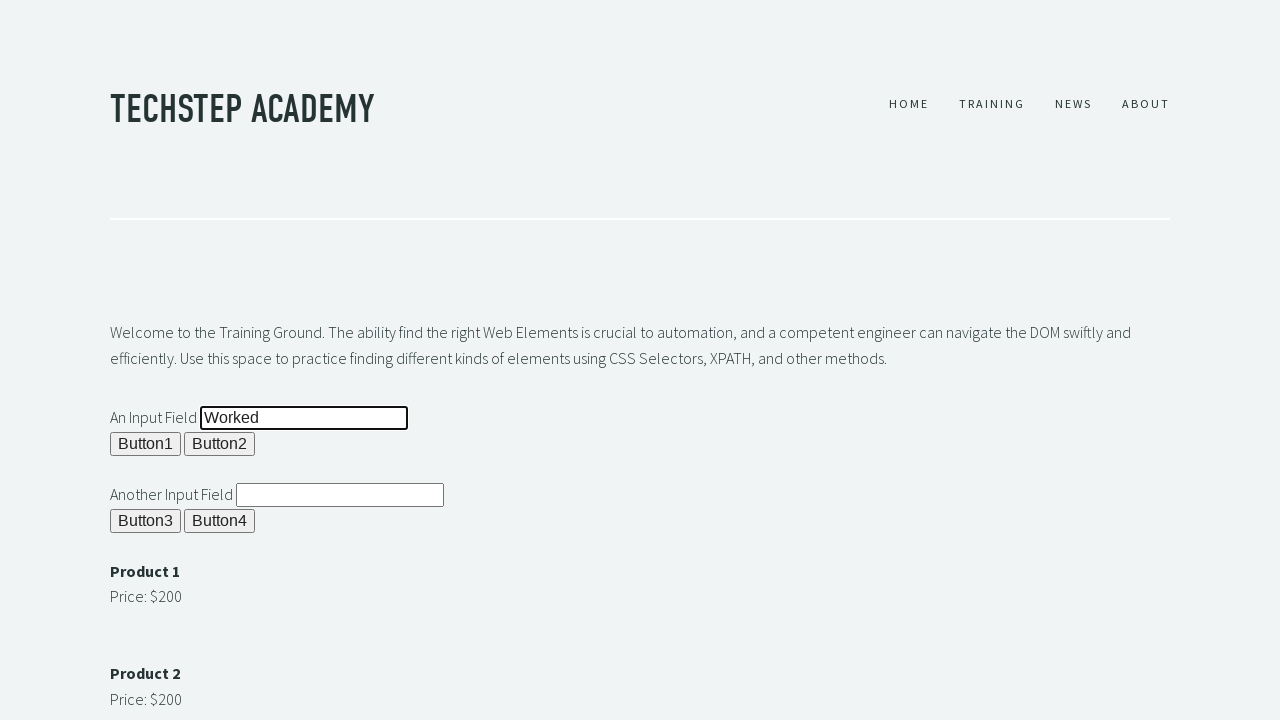

Clicked button #b1 to trigger alert at (146, 444) on #b1
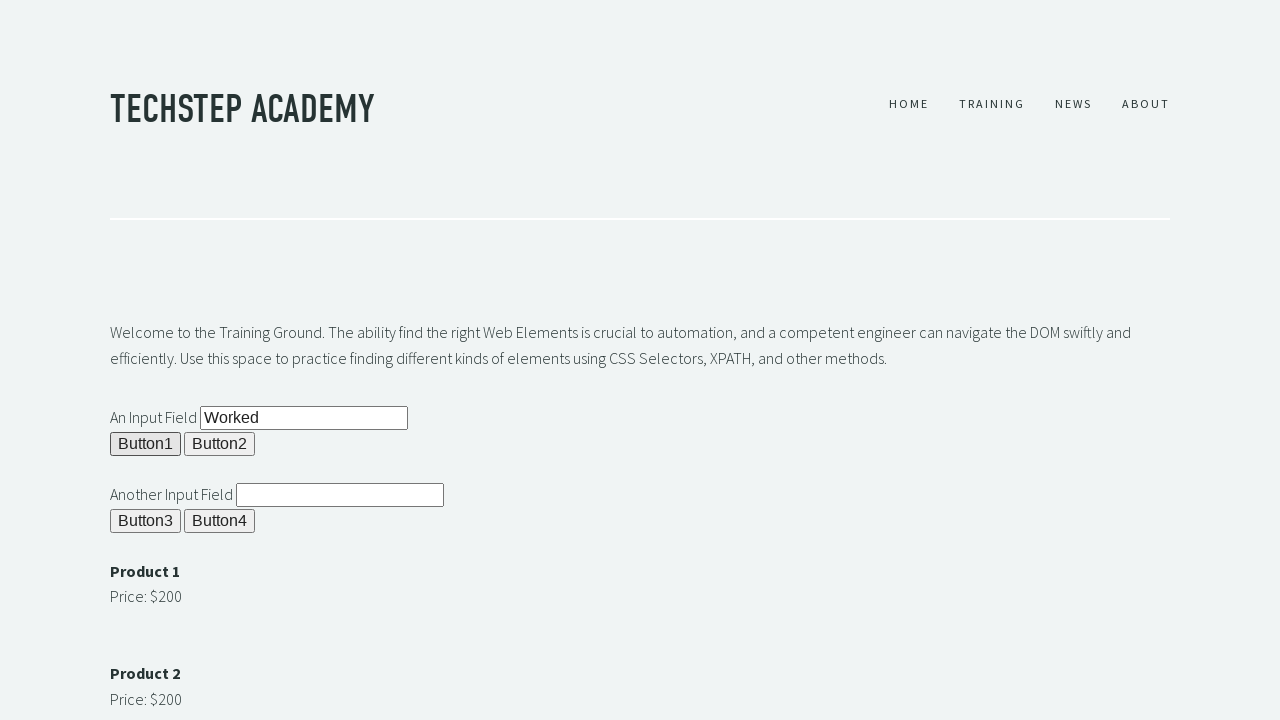

Set up dialog handler to accept alerts
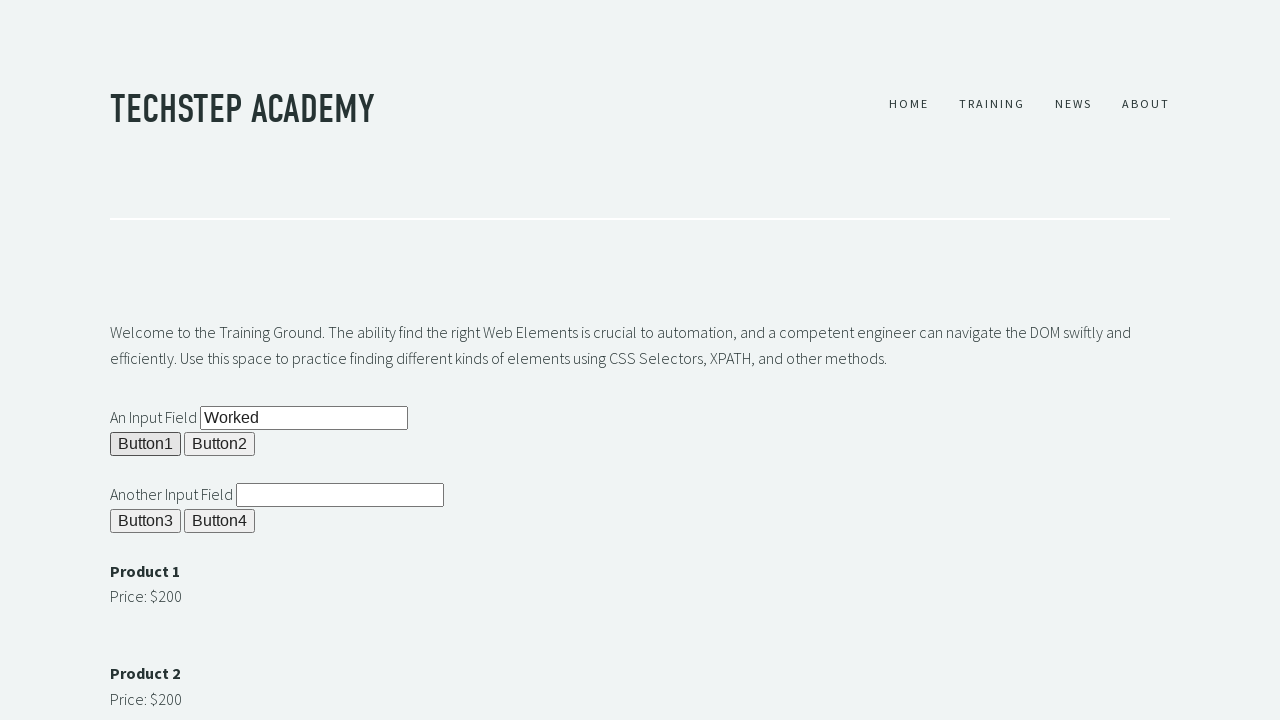

Waited 500ms for UI updates after alert
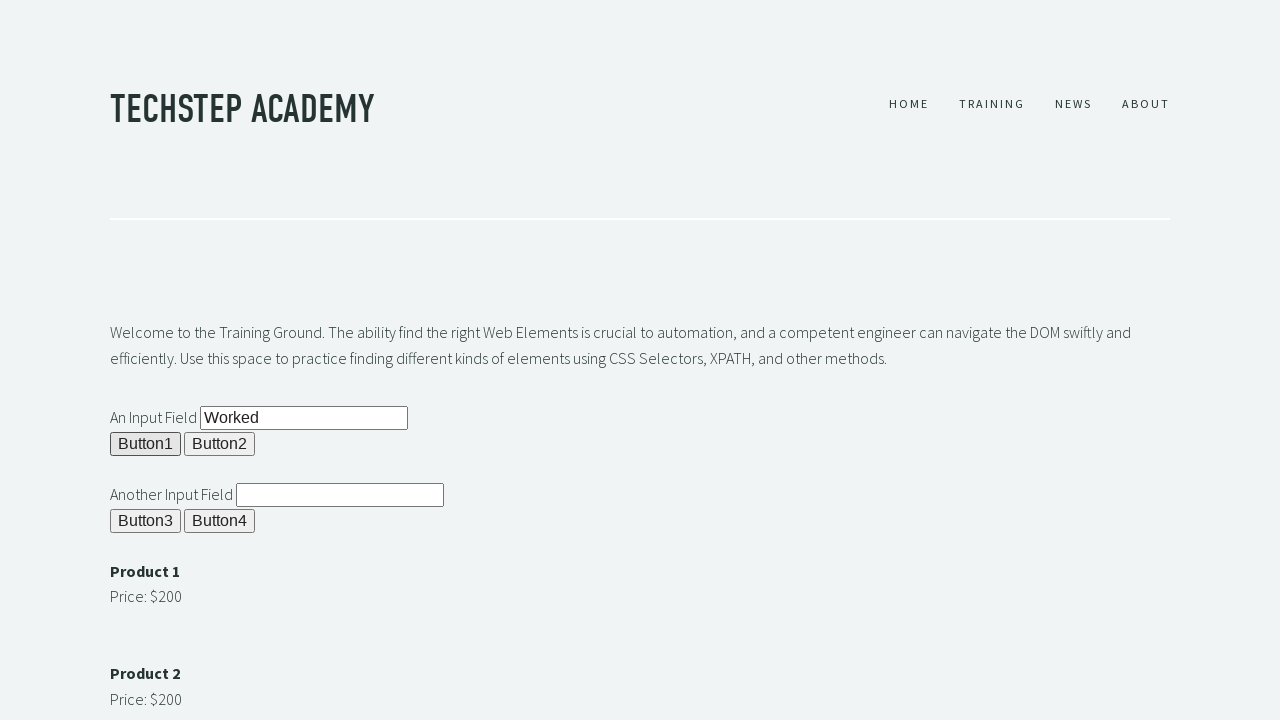

Retrieved input value from #ipt1
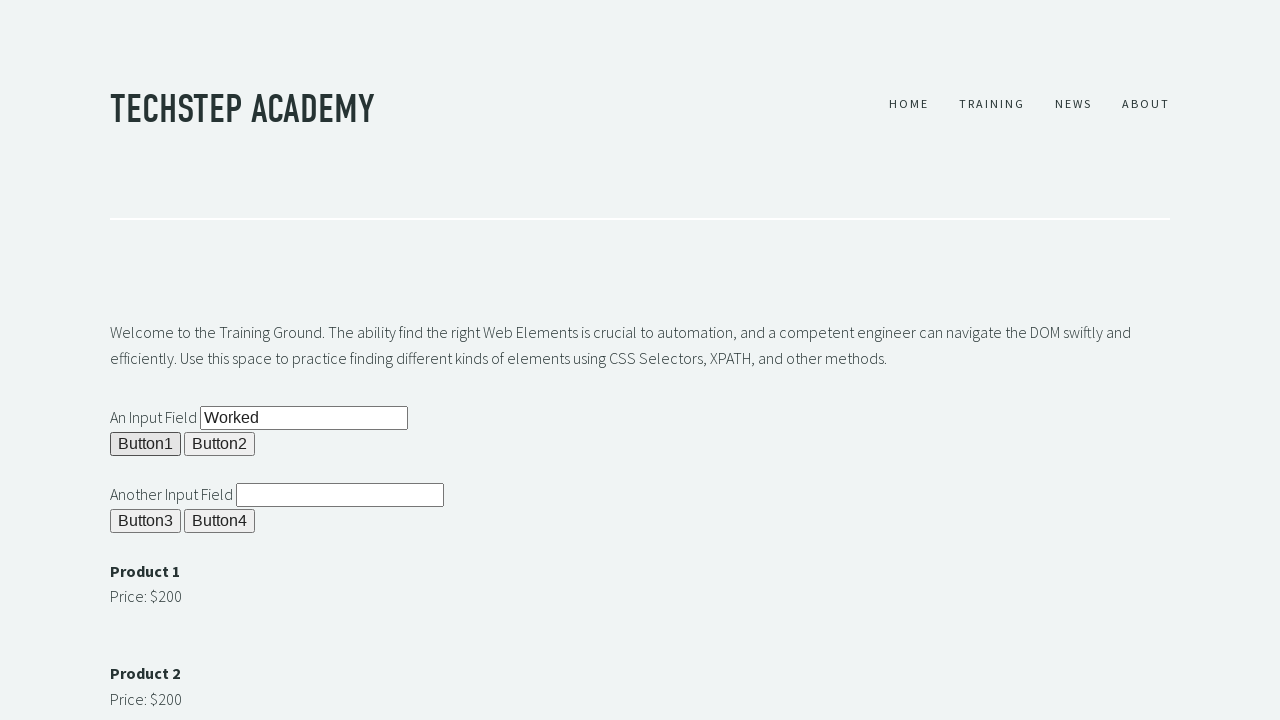

Verified input value matches expected value 'Worked'
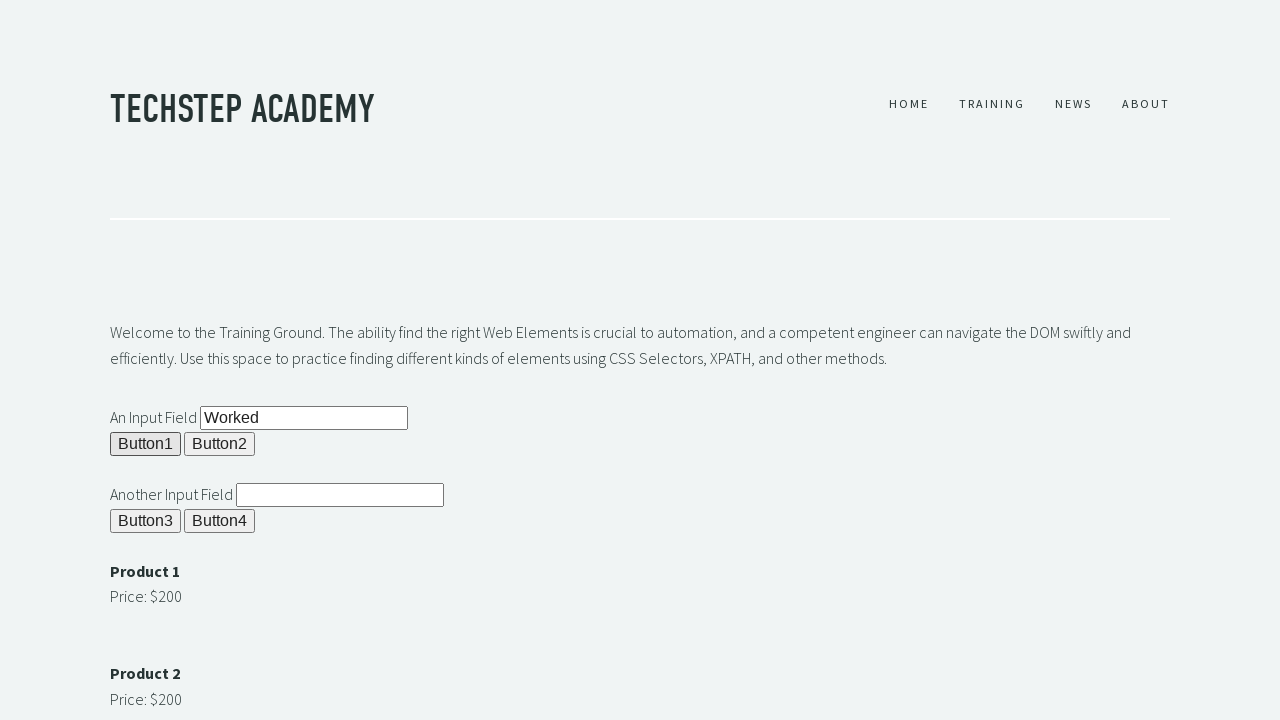

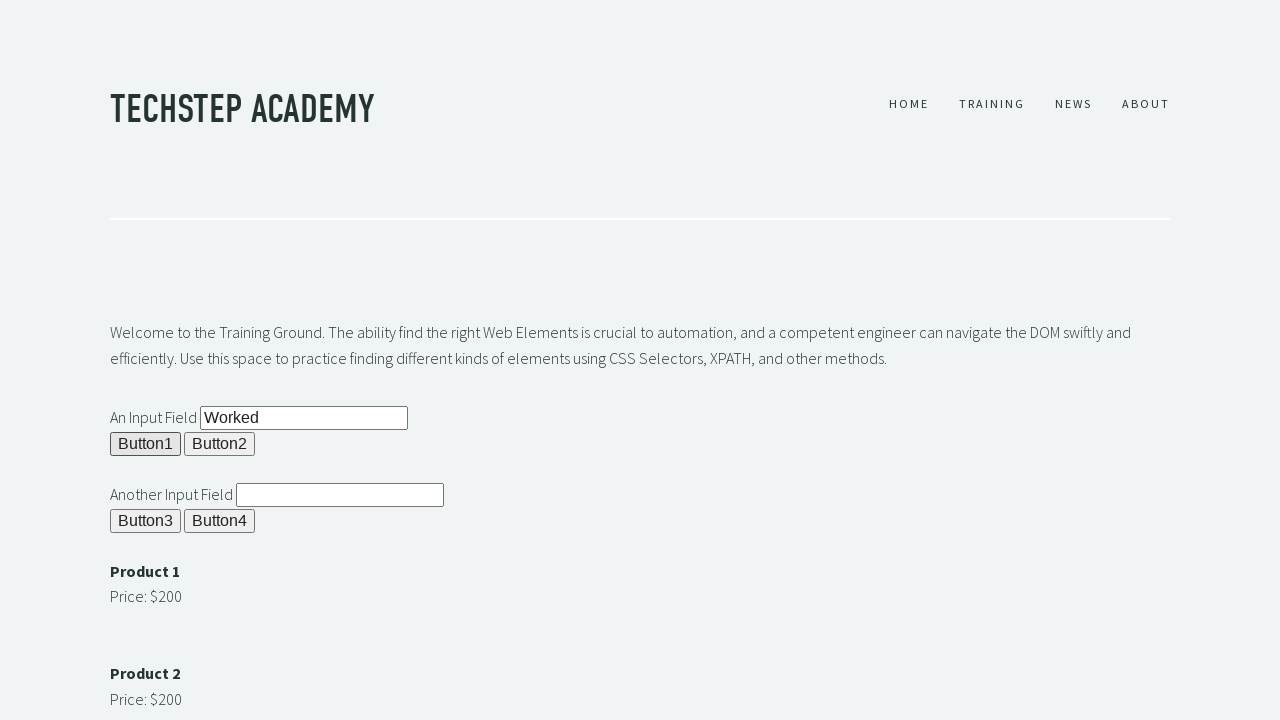